Verifies that the current URL of the OrangeHRM login page matches the expected URL

Starting URL: https://opensource-demo.orangehrmlive.com/web/index.php/auth/login

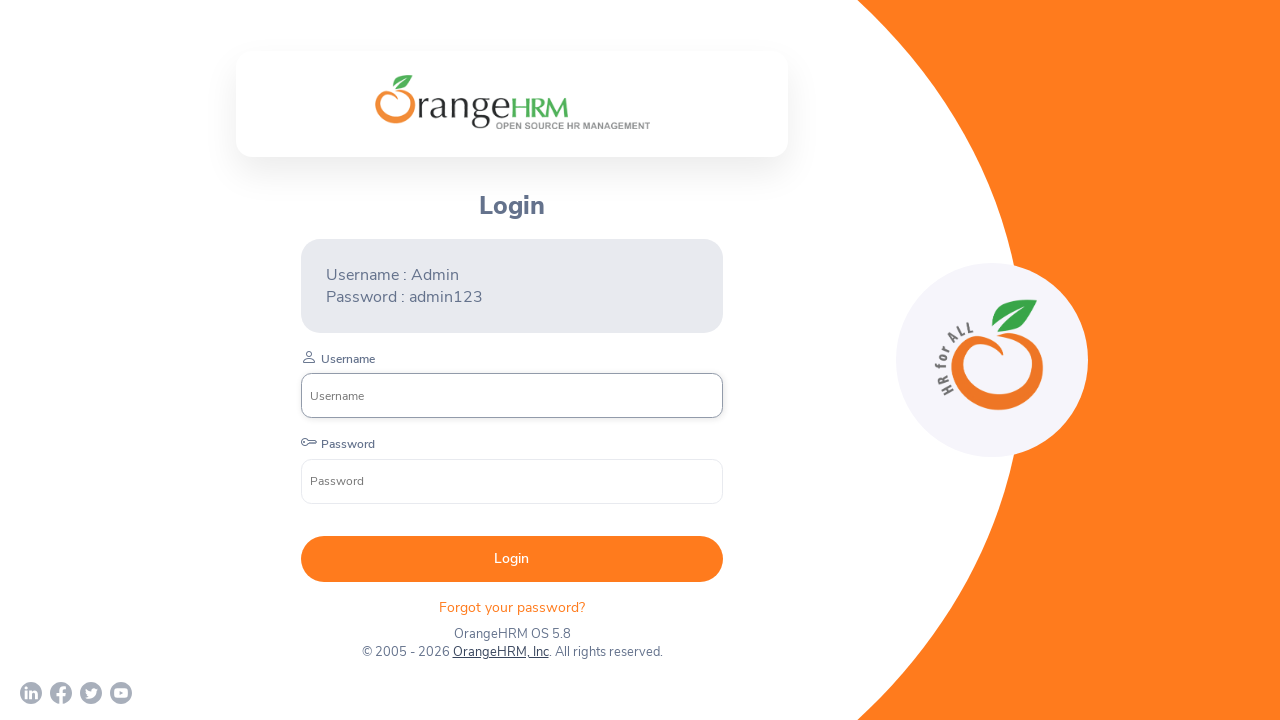

Waited for page to reach domcontentloaded state
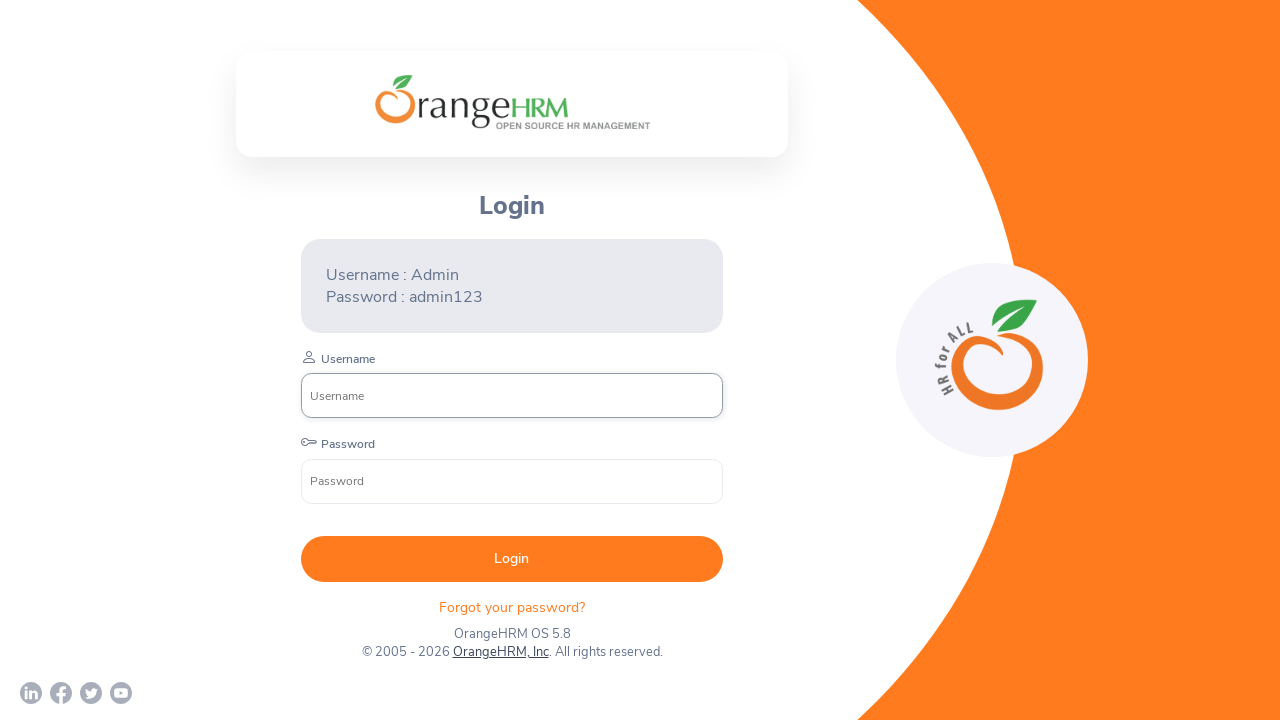

Verified current URL matches expected OrangeHRM login page URL
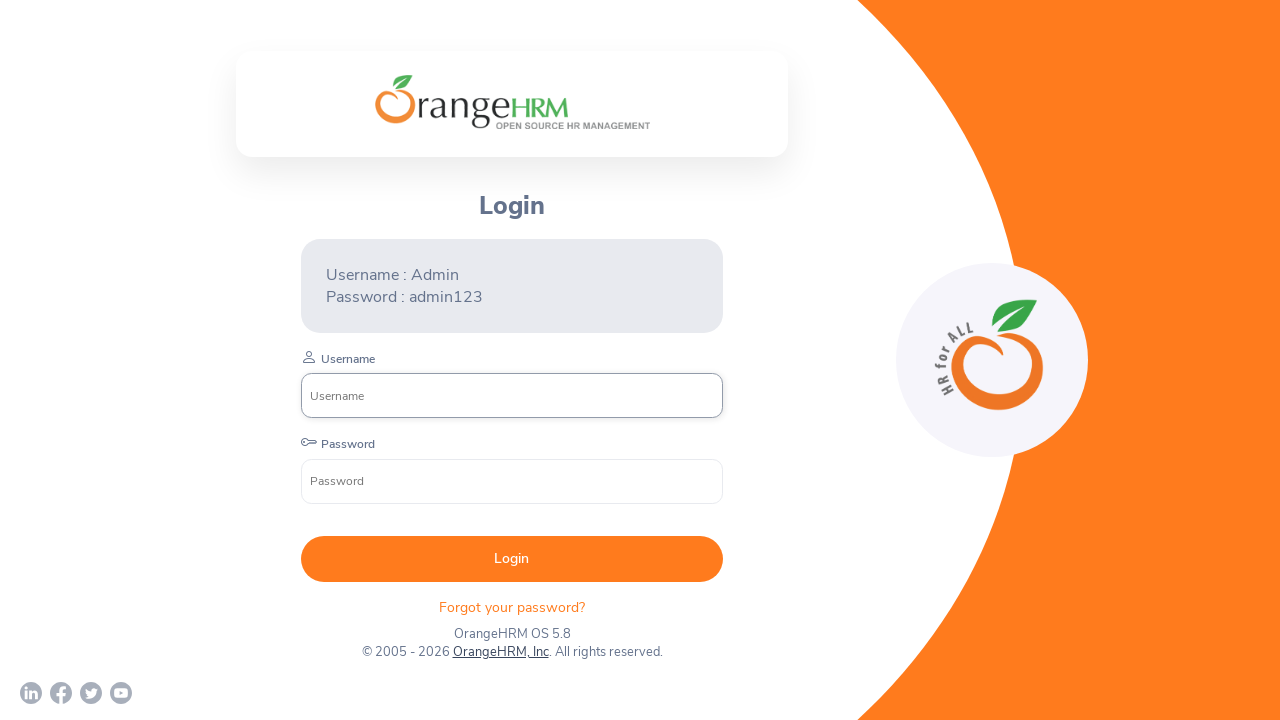

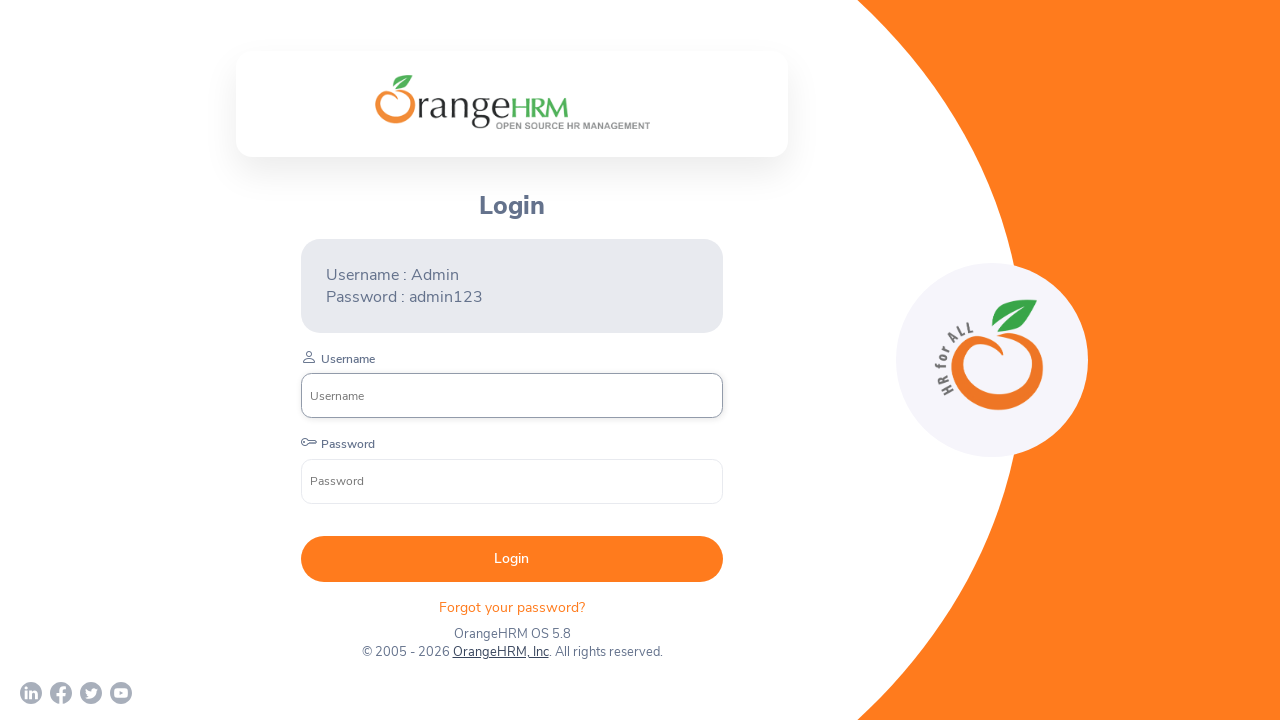